Tests checkbox functionality by clicking and toggling multiple checkboxes

Starting URL: https://the-internet.herokuapp.com/checkboxes

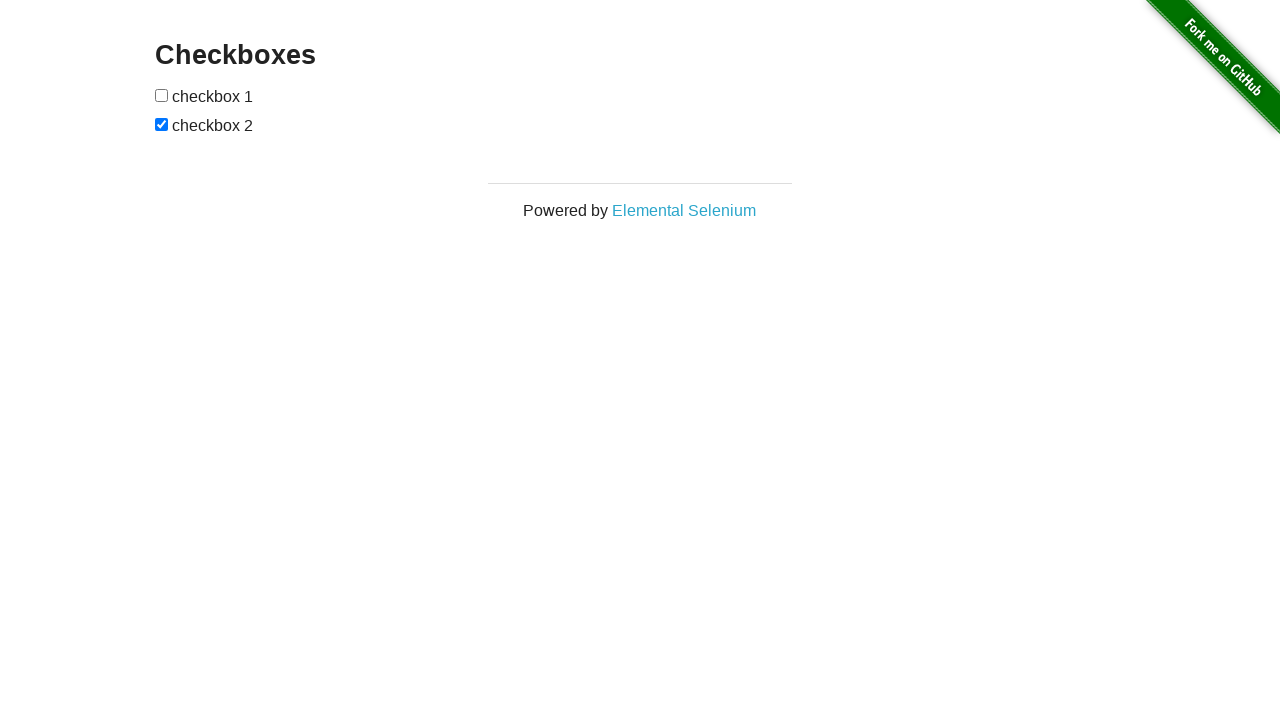

Clicked first checkbox at (162, 95) on input[type='checkbox']
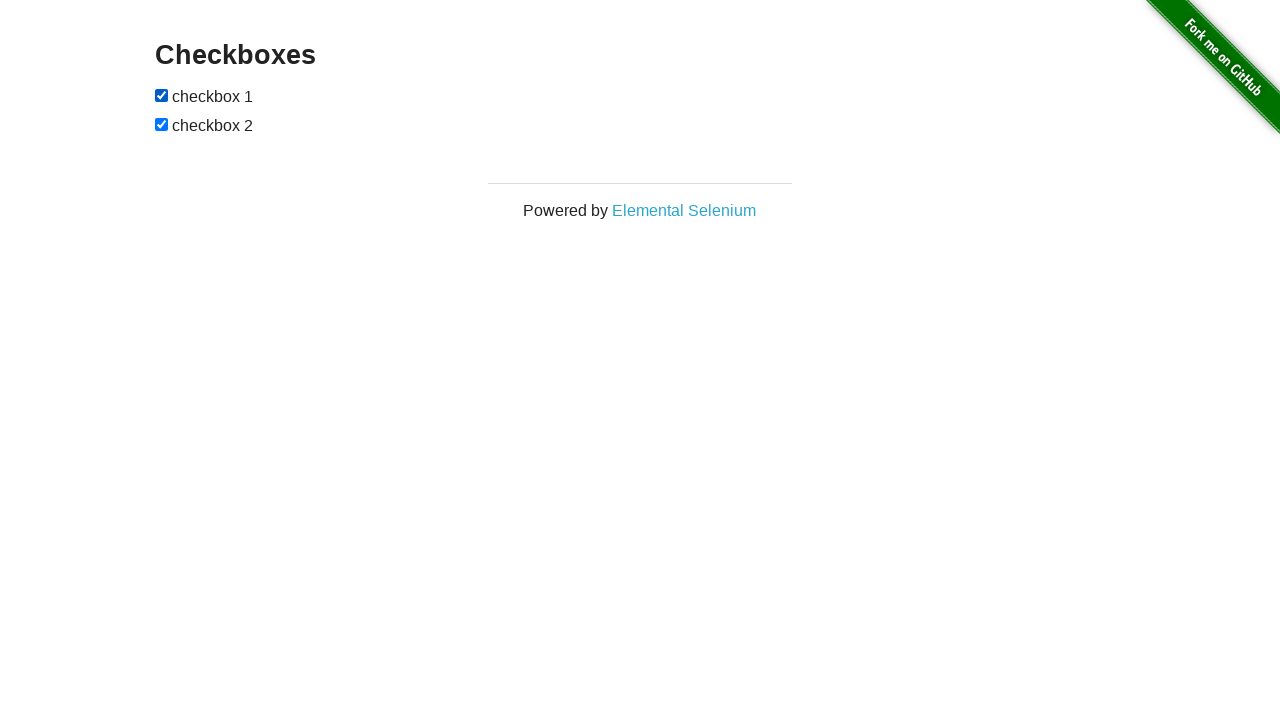

Double-clicked second checkbox at (162, 124) on xpath=//*[@id='checkboxes']/input[2]
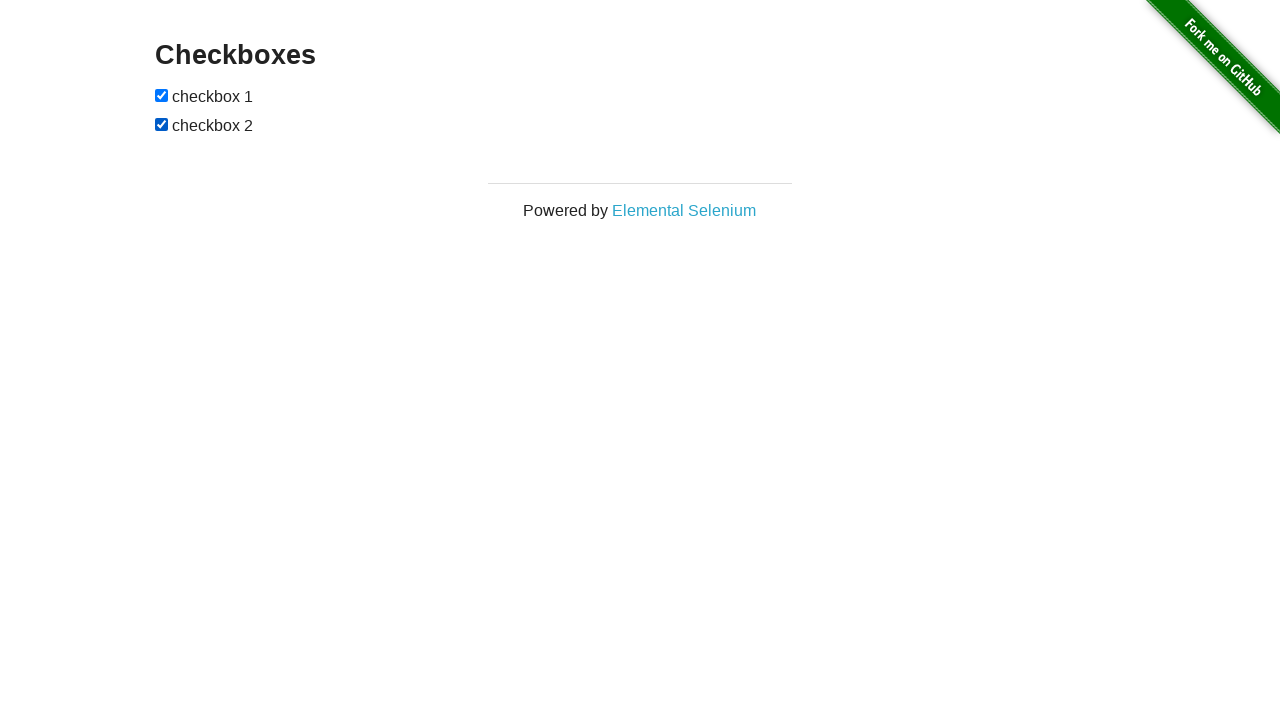

Clicked second checkbox (first additional click) at (162, 124) on xpath=//*[@id='checkboxes']/input[2]
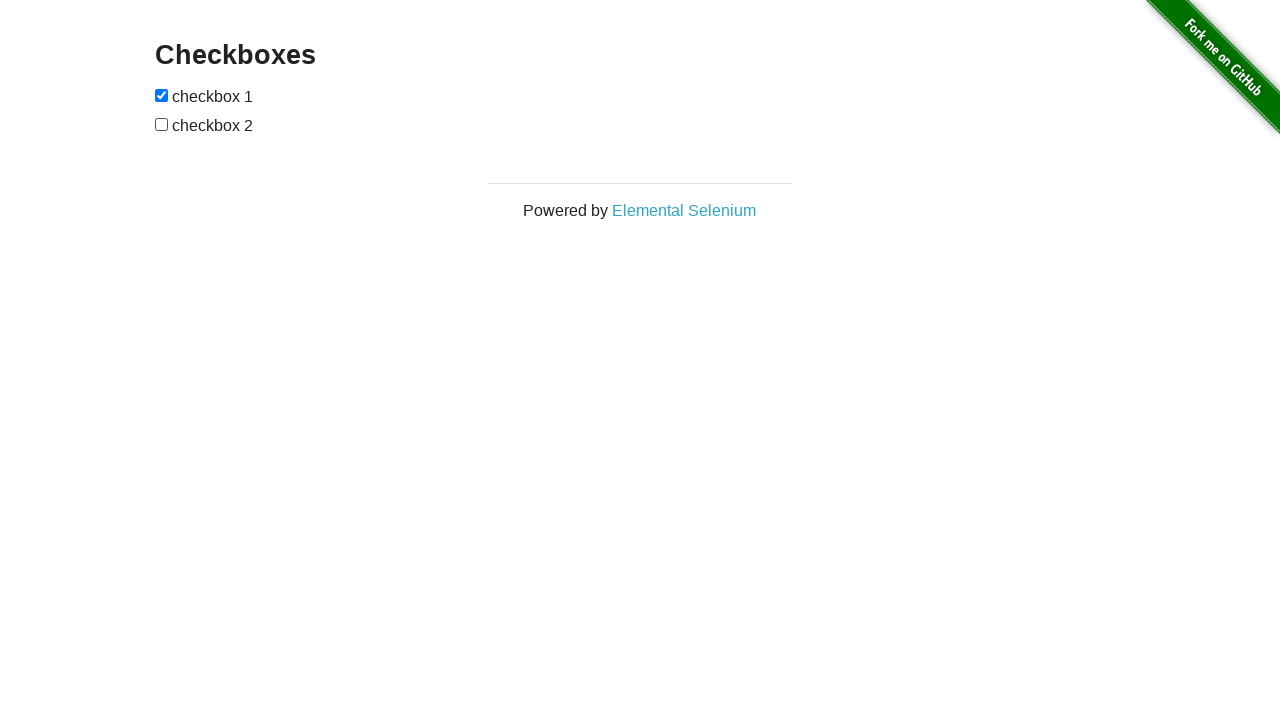

Clicked second checkbox (second additional click) at (162, 124) on xpath=//*[@id='checkboxes']/input[2]
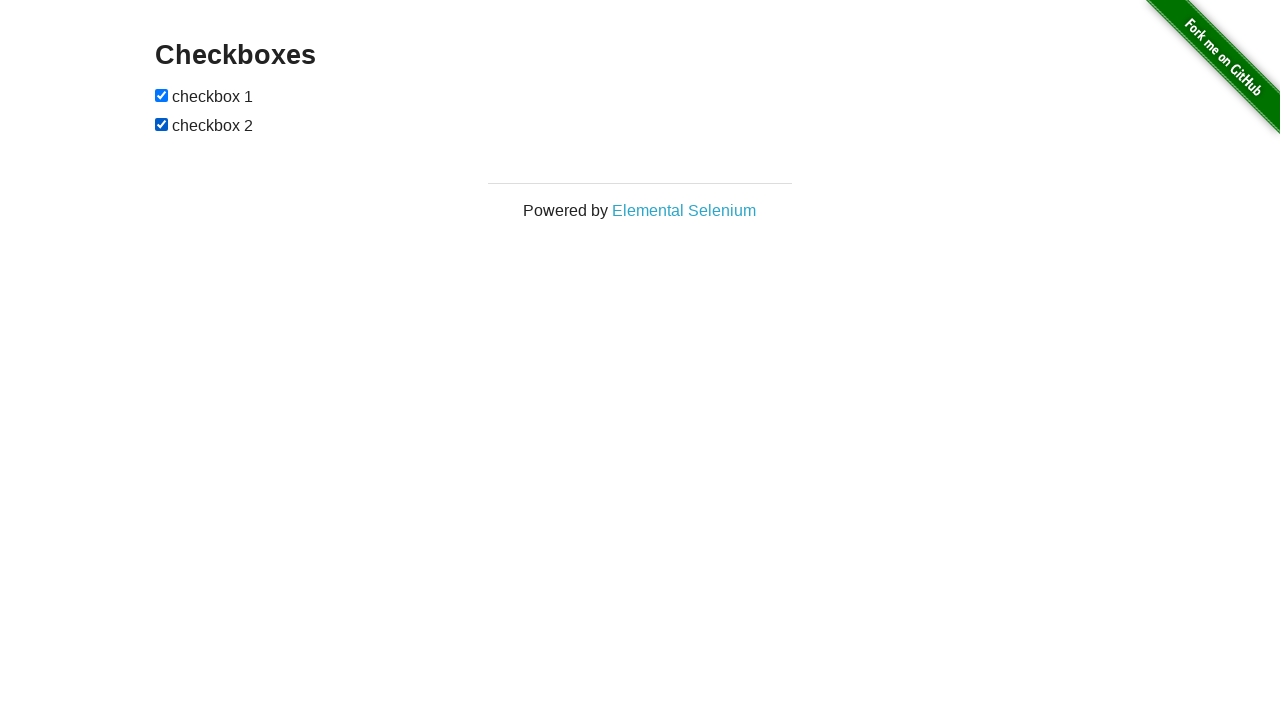

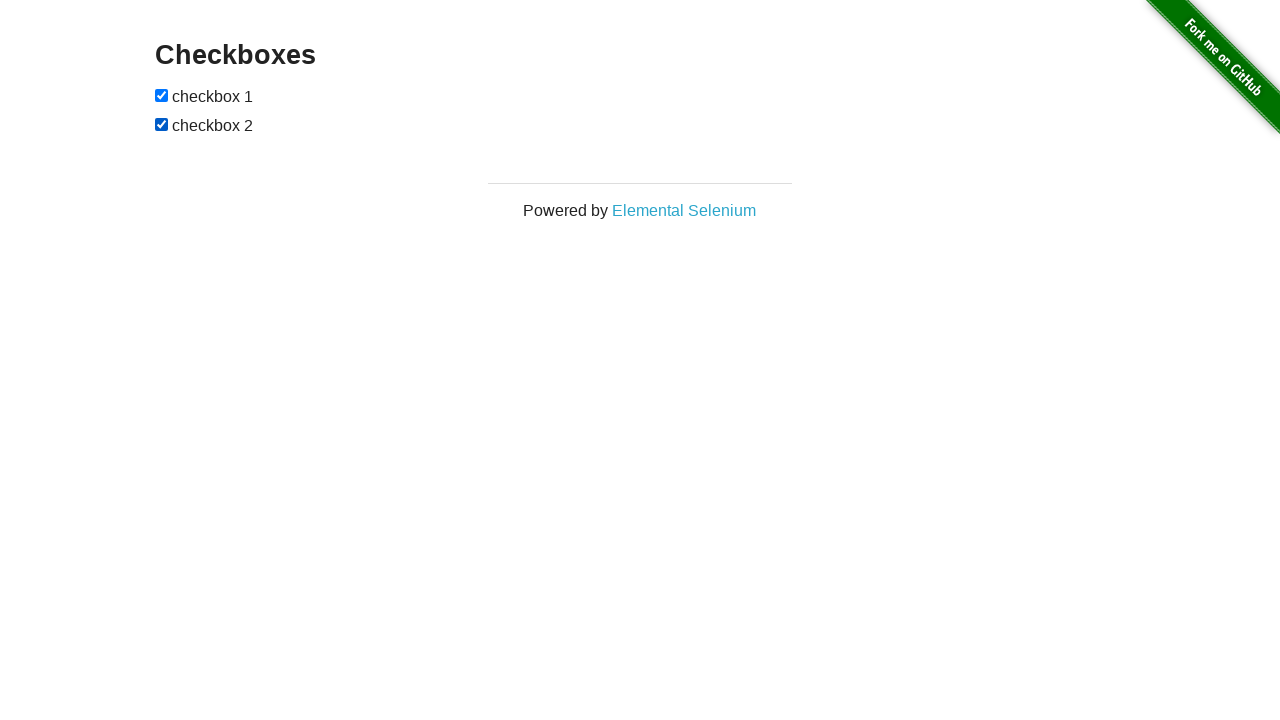